Tests triggering different types of browser dialogs (simple, confirm, and prompt) by clicking Show buttons on each dialog card.

Starting URL: https://leafground.com/alert.xhtml

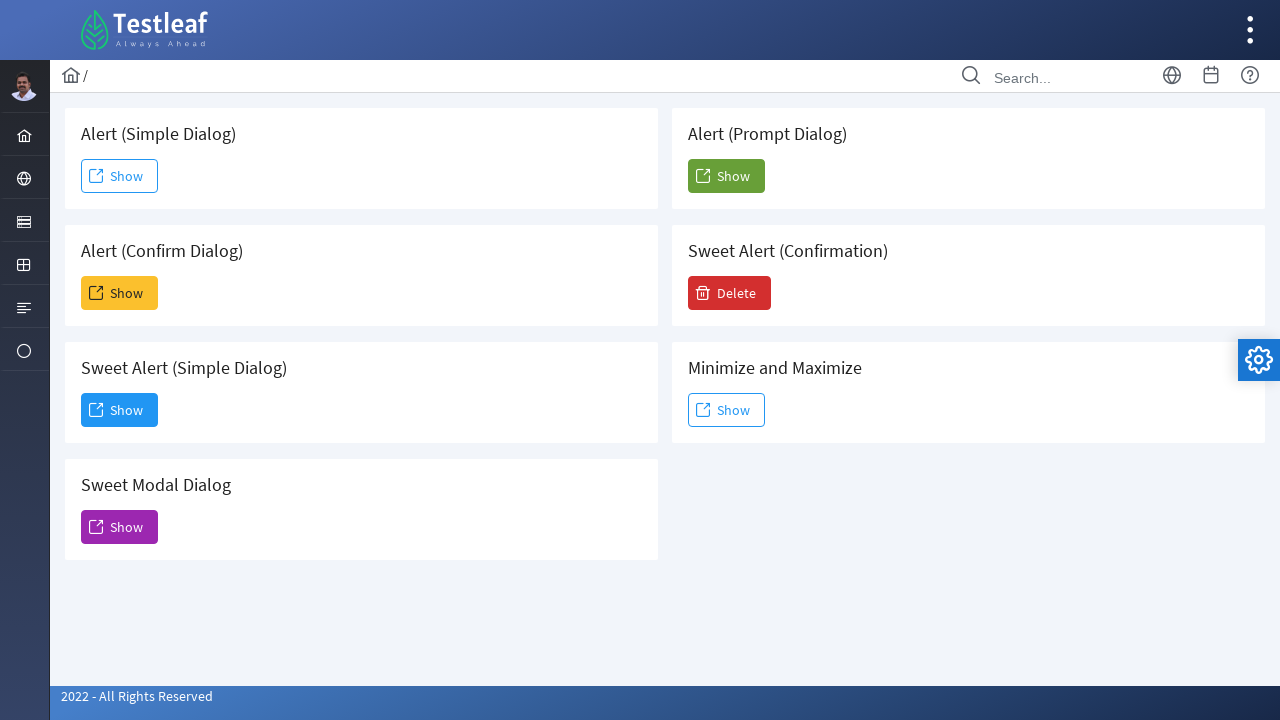

Clicked Show button to trigger Simple Dialog at (120, 176) on text=Show >> nth=0
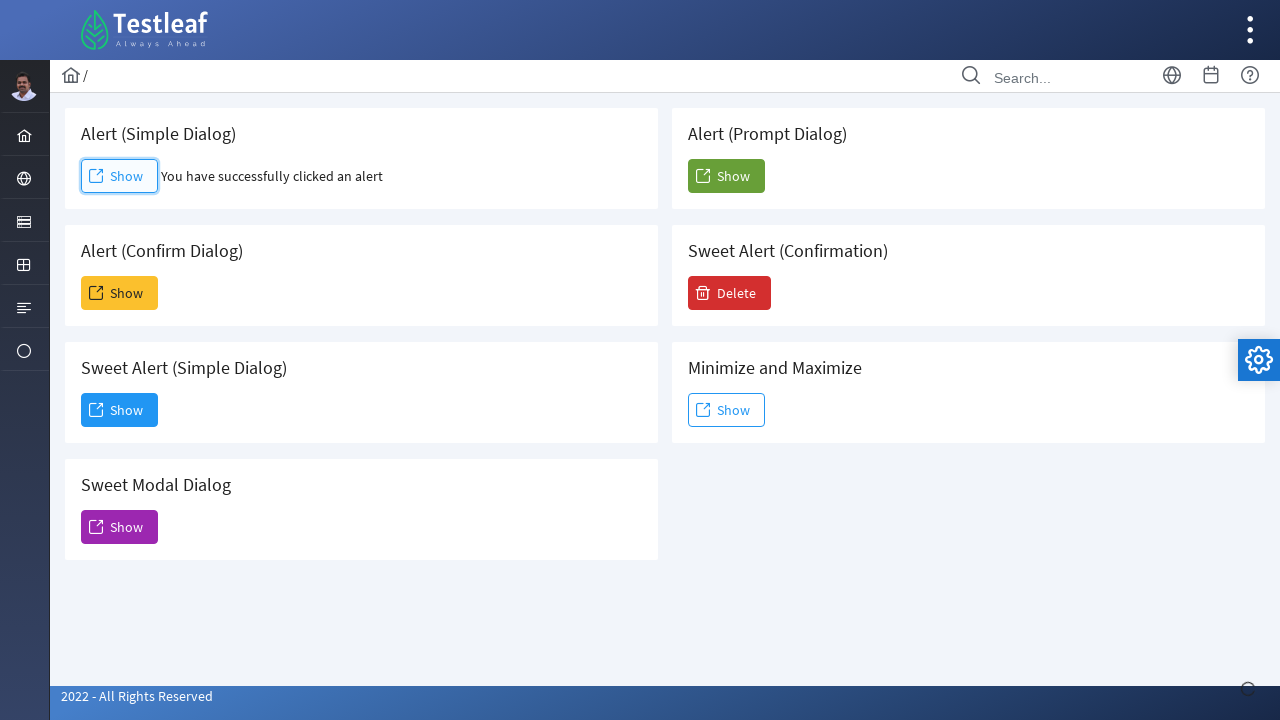

Clicked Show button to trigger Confirm Dialog at (120, 293) on .card >> internal:has-text="(Confirm Dialog)"i >> xpath=//span[text()='Show']
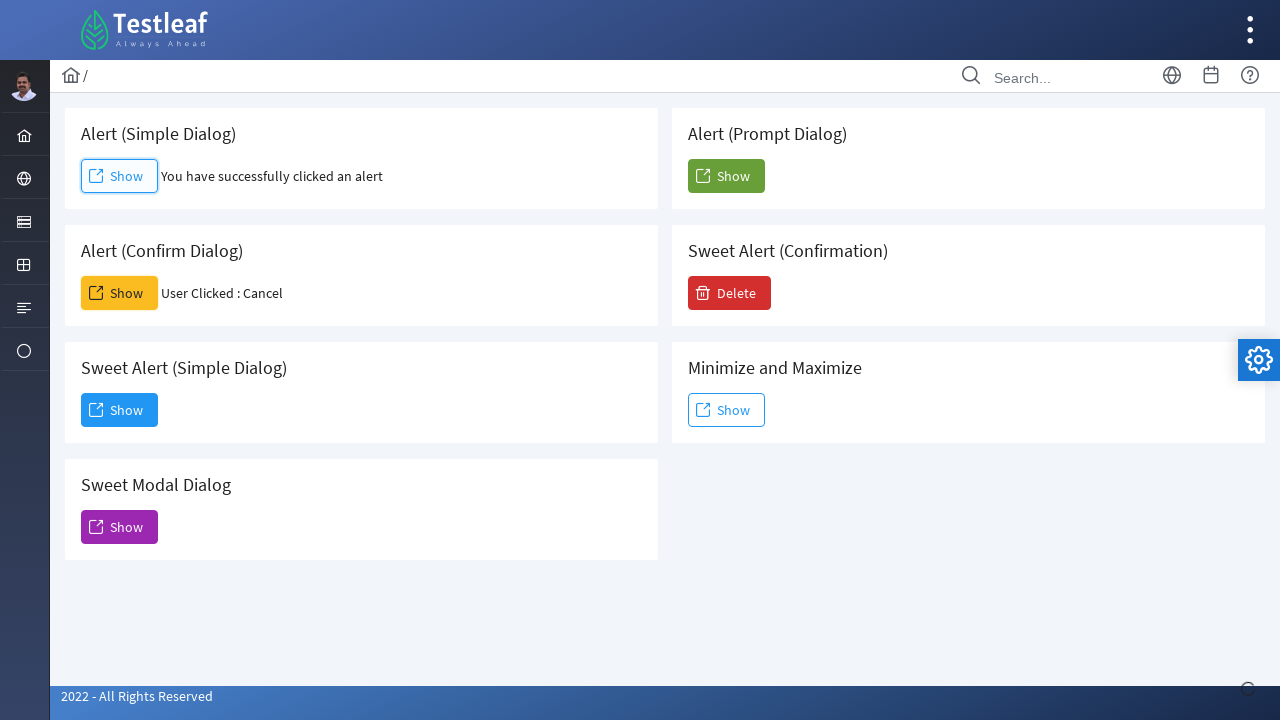

Clicked Show button to trigger Prompt Dialog at (726, 176) on .card >> internal:has-text="(Prompt Dialog)"i >> button >> internal:has-text="Sh
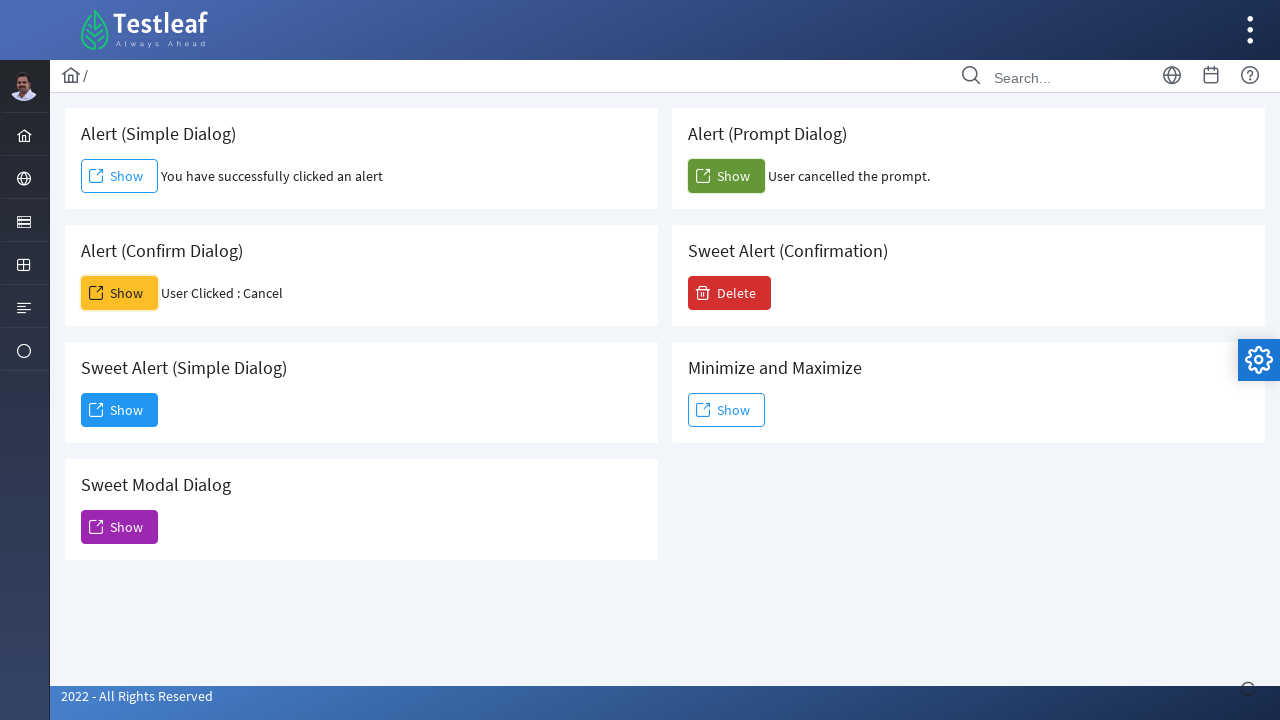

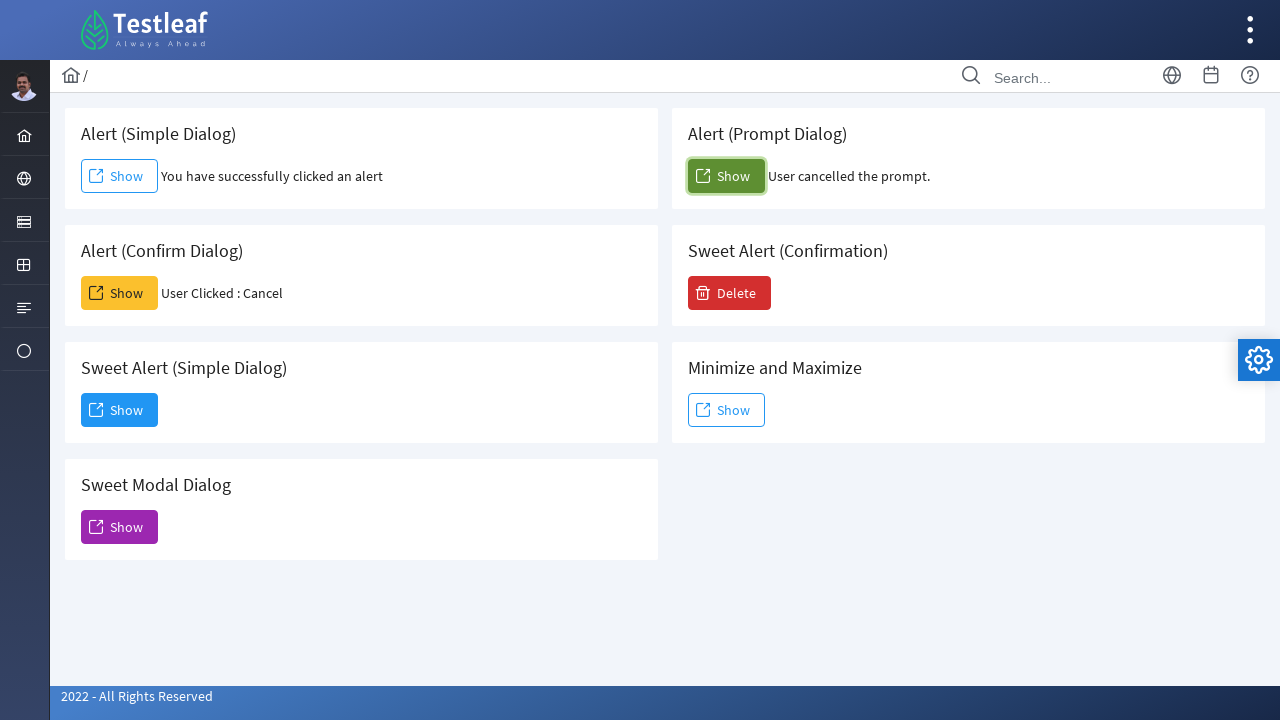